Tests that edits are saved when the input field loses focus (blur)

Starting URL: https://demo.playwright.dev/todomvc

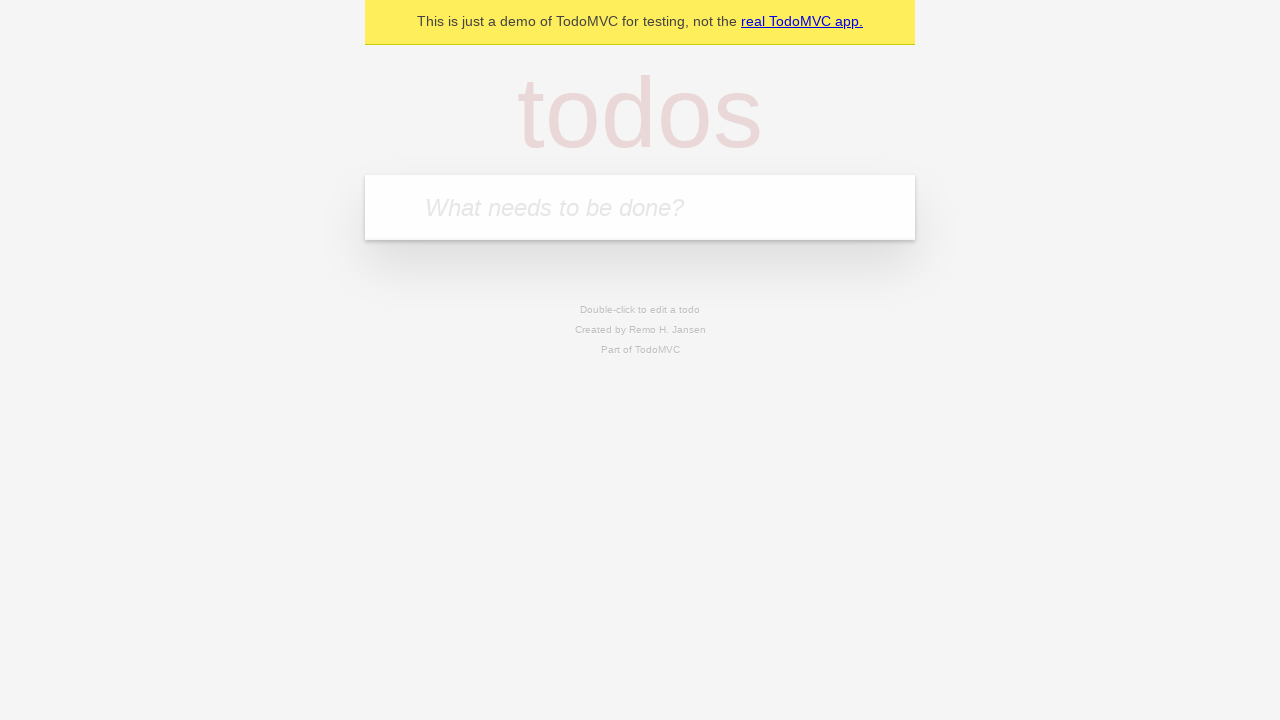

Filled todo input with 'buy some cheese' on internal:attr=[placeholder="What needs to be done?"i]
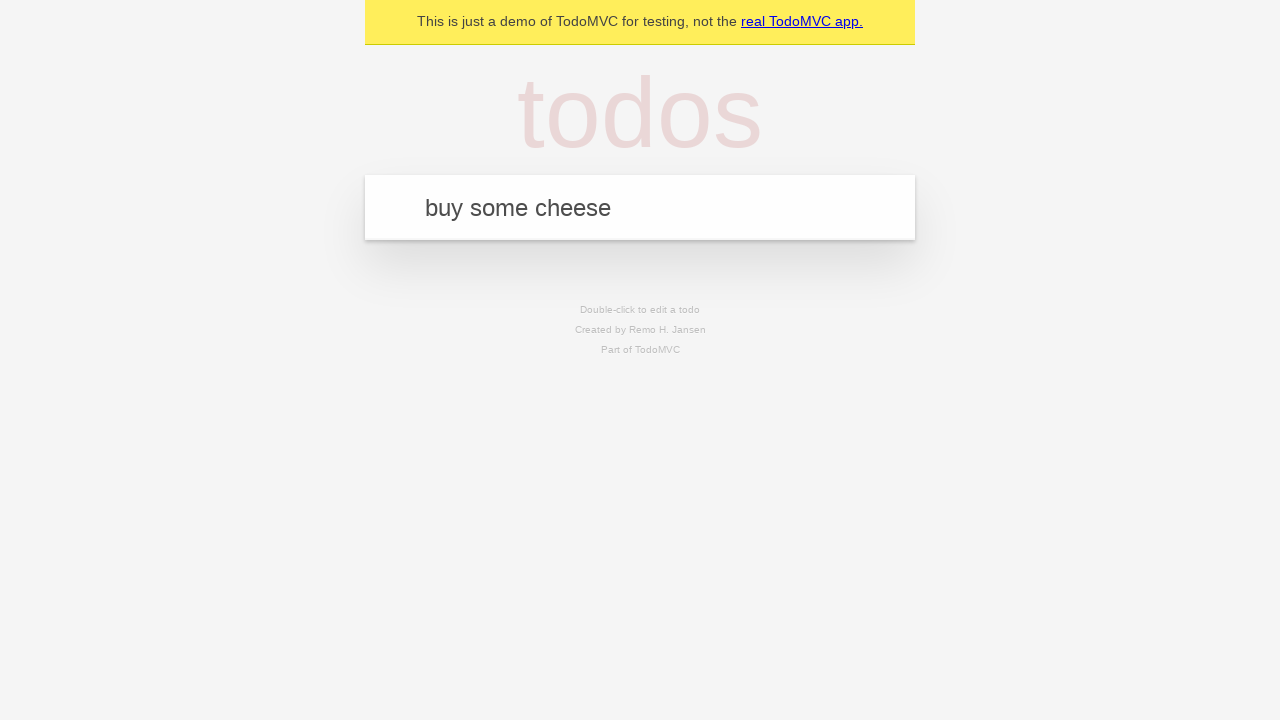

Pressed Enter to create first todo item on internal:attr=[placeholder="What needs to be done?"i]
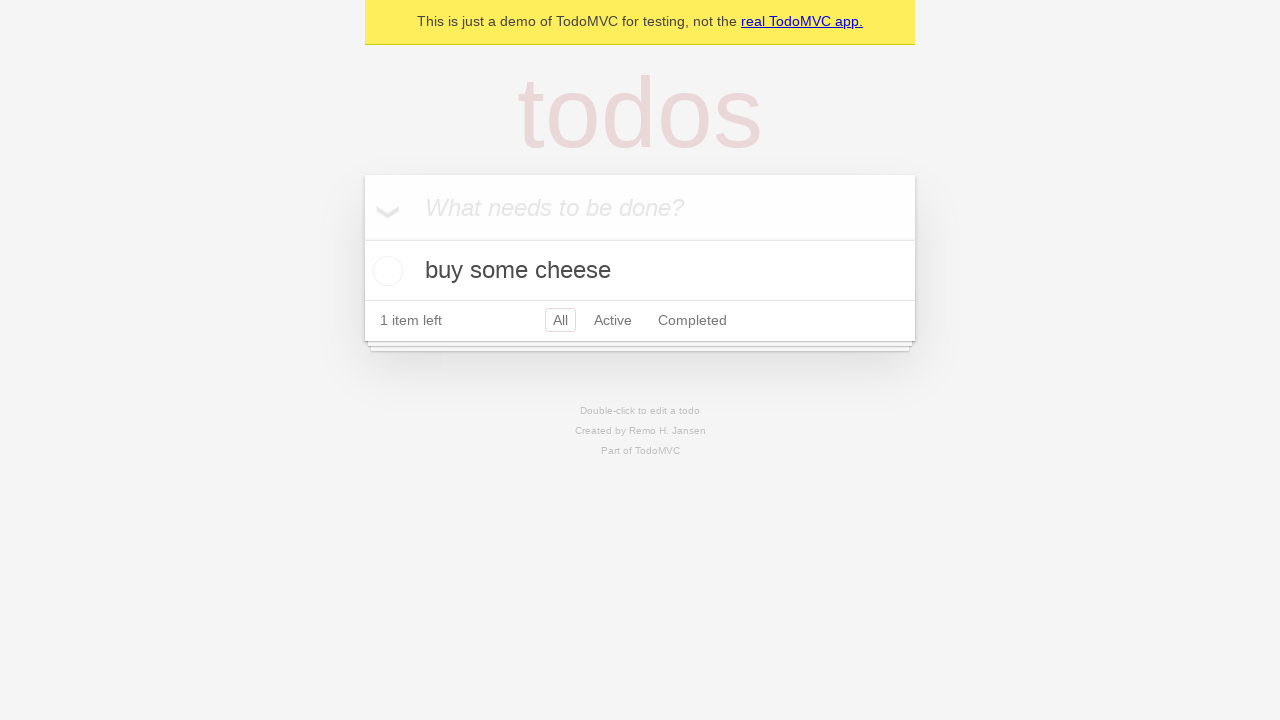

Filled todo input with 'feed the cat' on internal:attr=[placeholder="What needs to be done?"i]
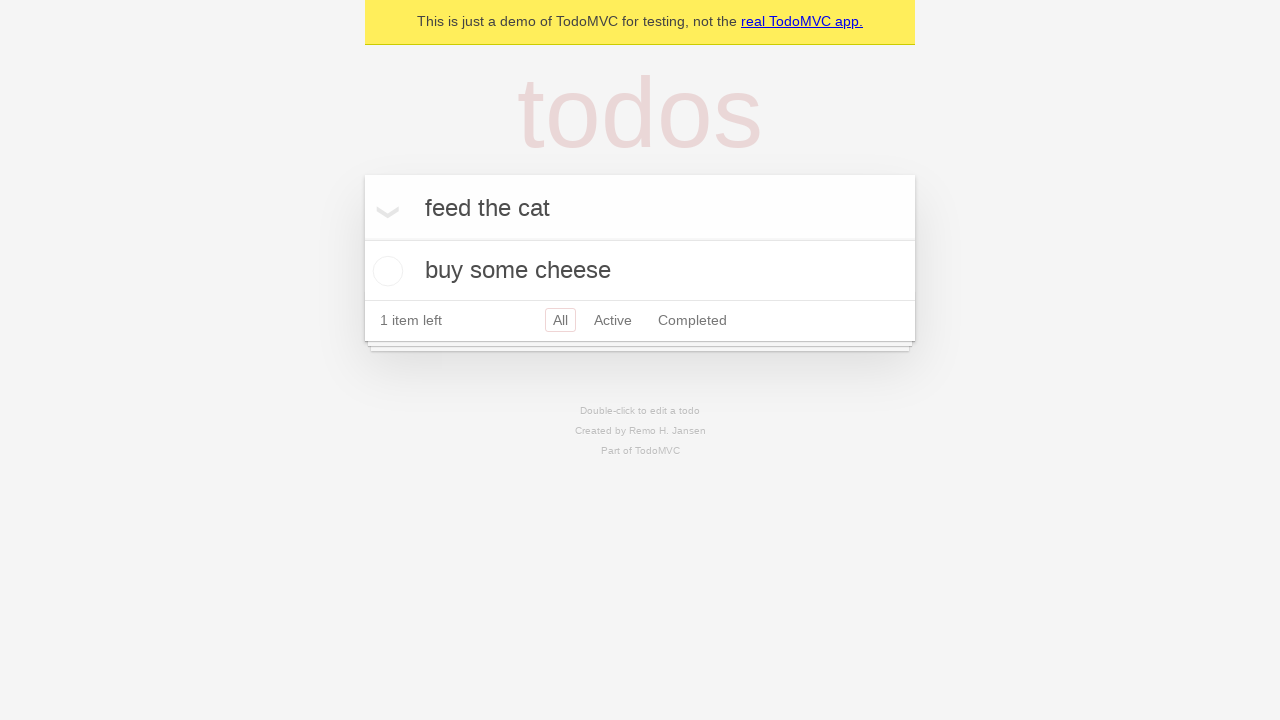

Pressed Enter to create second todo item on internal:attr=[placeholder="What needs to be done?"i]
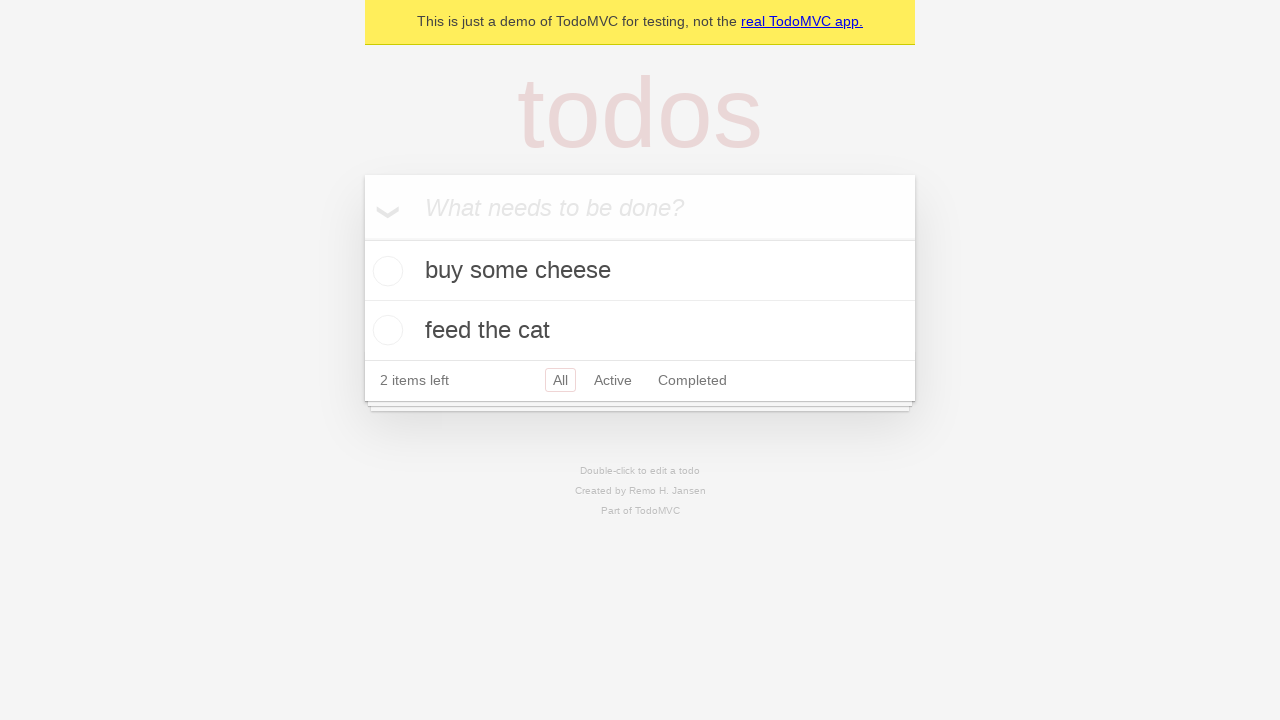

Filled todo input with 'book a doctors appointment' on internal:attr=[placeholder="What needs to be done?"i]
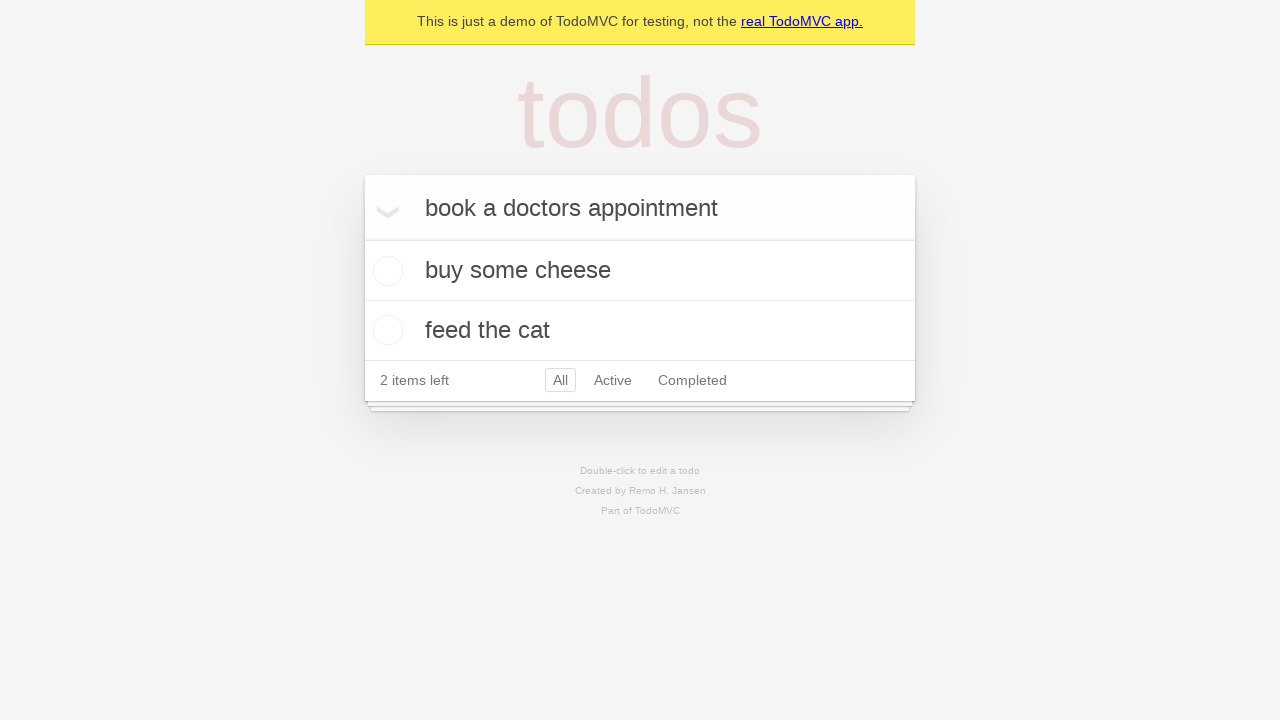

Pressed Enter to create third todo item on internal:attr=[placeholder="What needs to be done?"i]
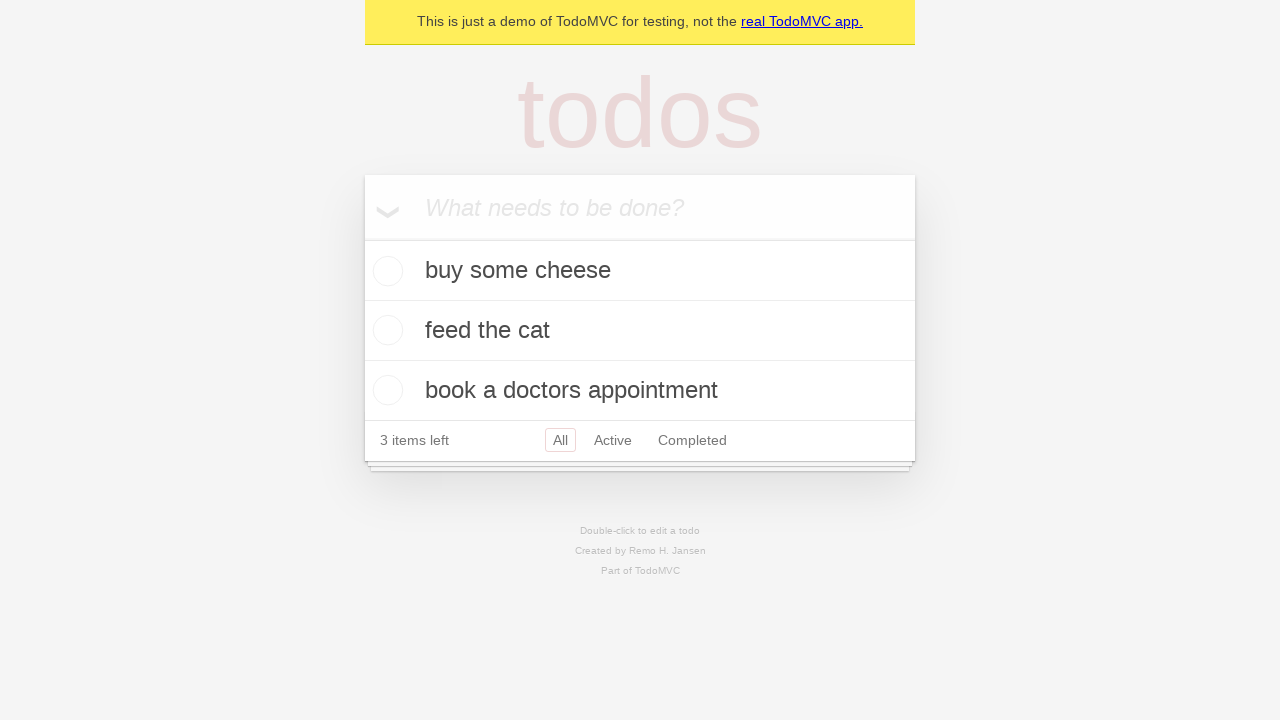

Double-clicked second todo item to enter edit mode at (640, 331) on internal:testid=[data-testid="todo-item"s] >> nth=1
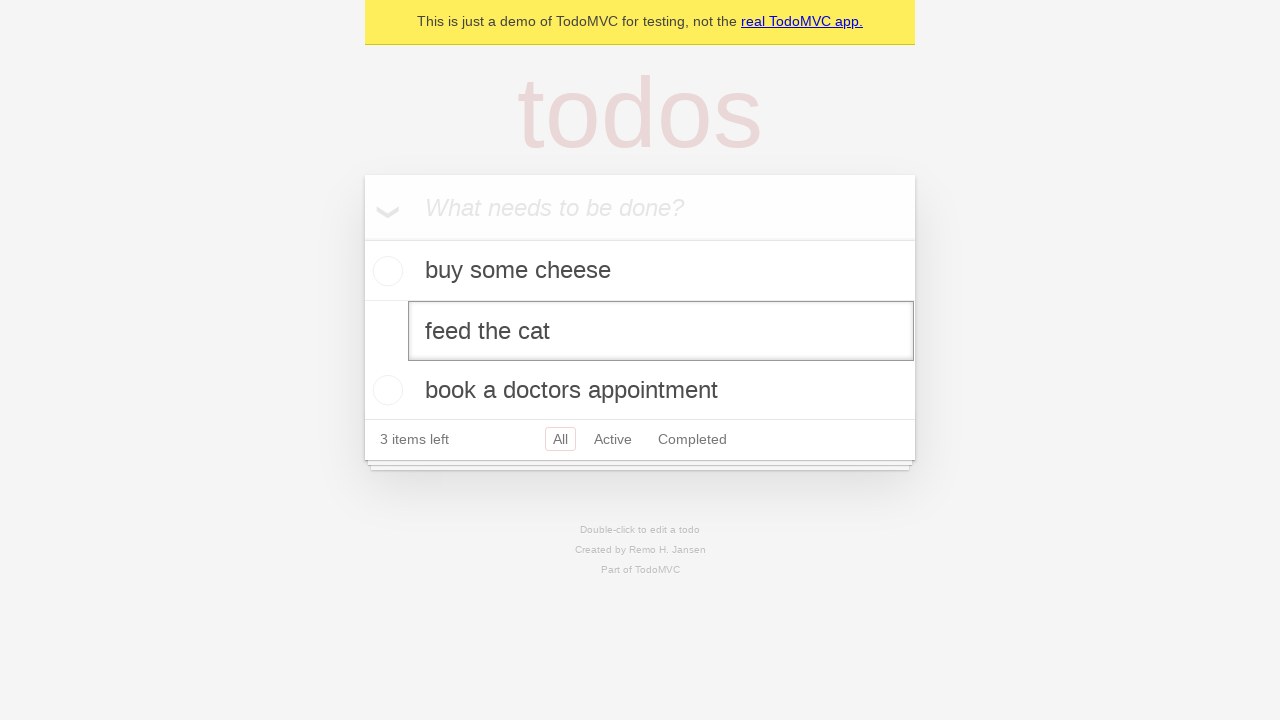

Filled edit textbox with 'buy some sausages' on internal:testid=[data-testid="todo-item"s] >> nth=1 >> internal:role=textbox[nam
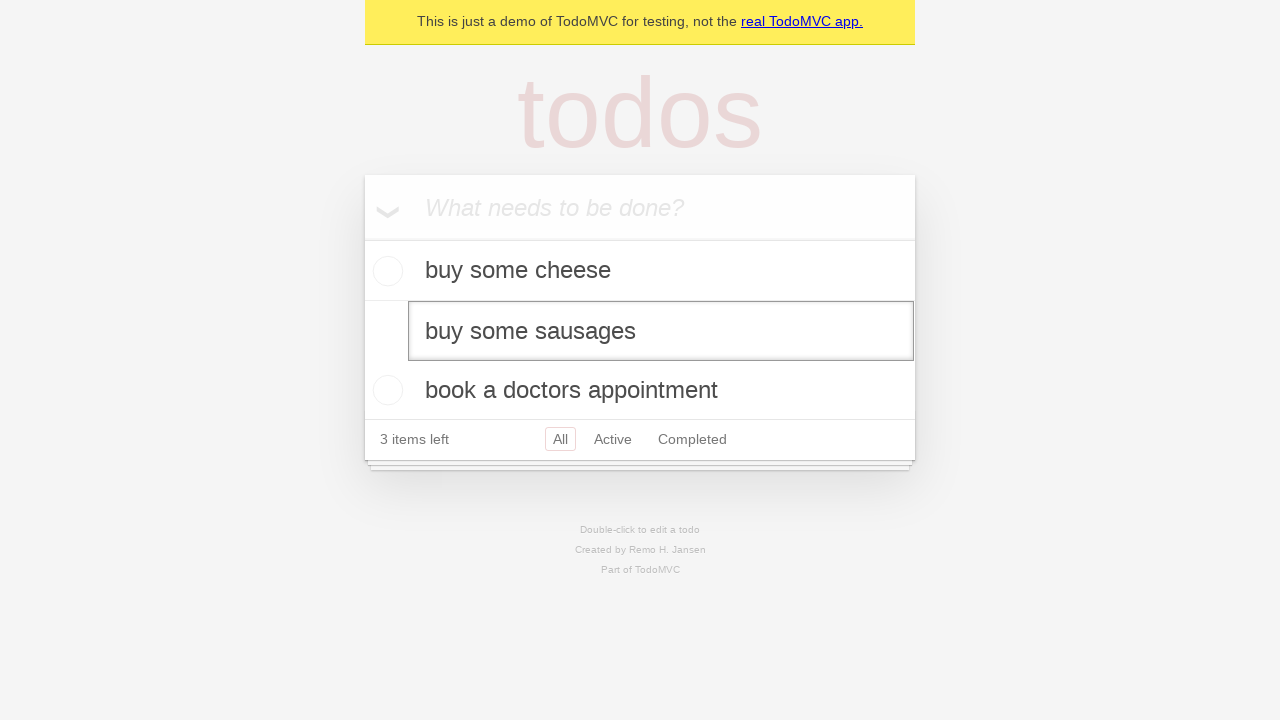

Dispatched blur event on edit textbox to save changes
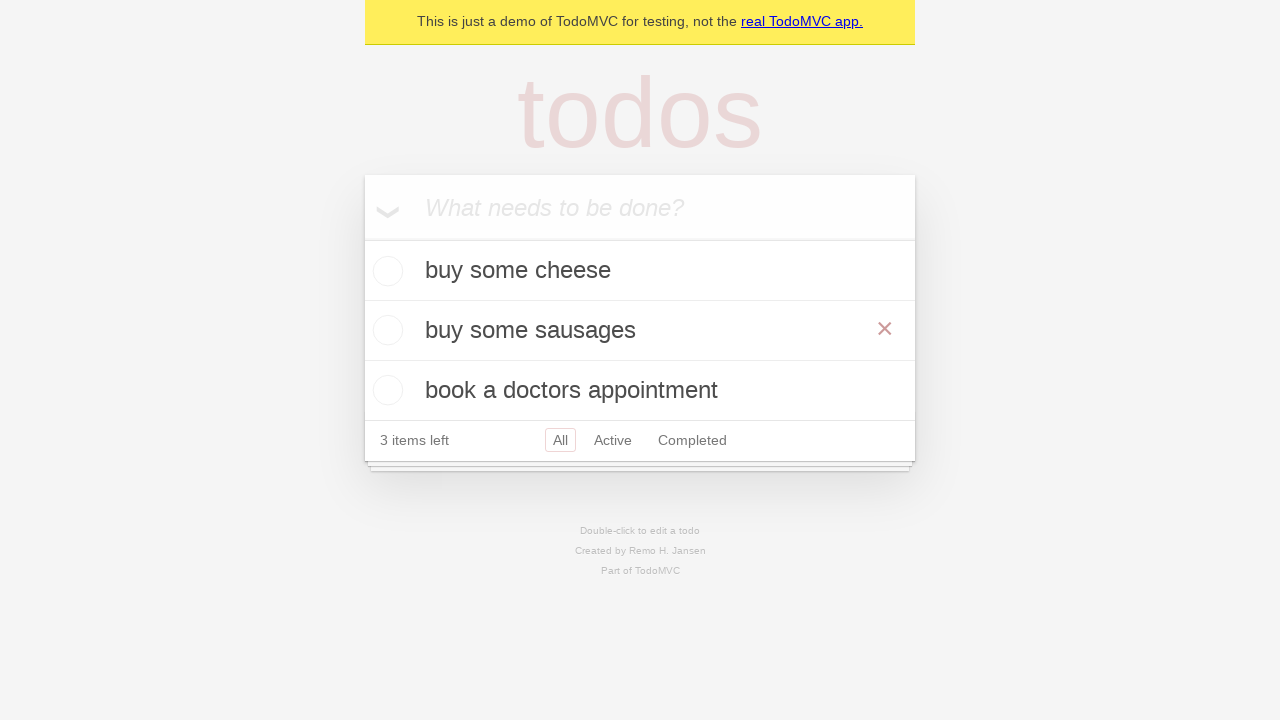

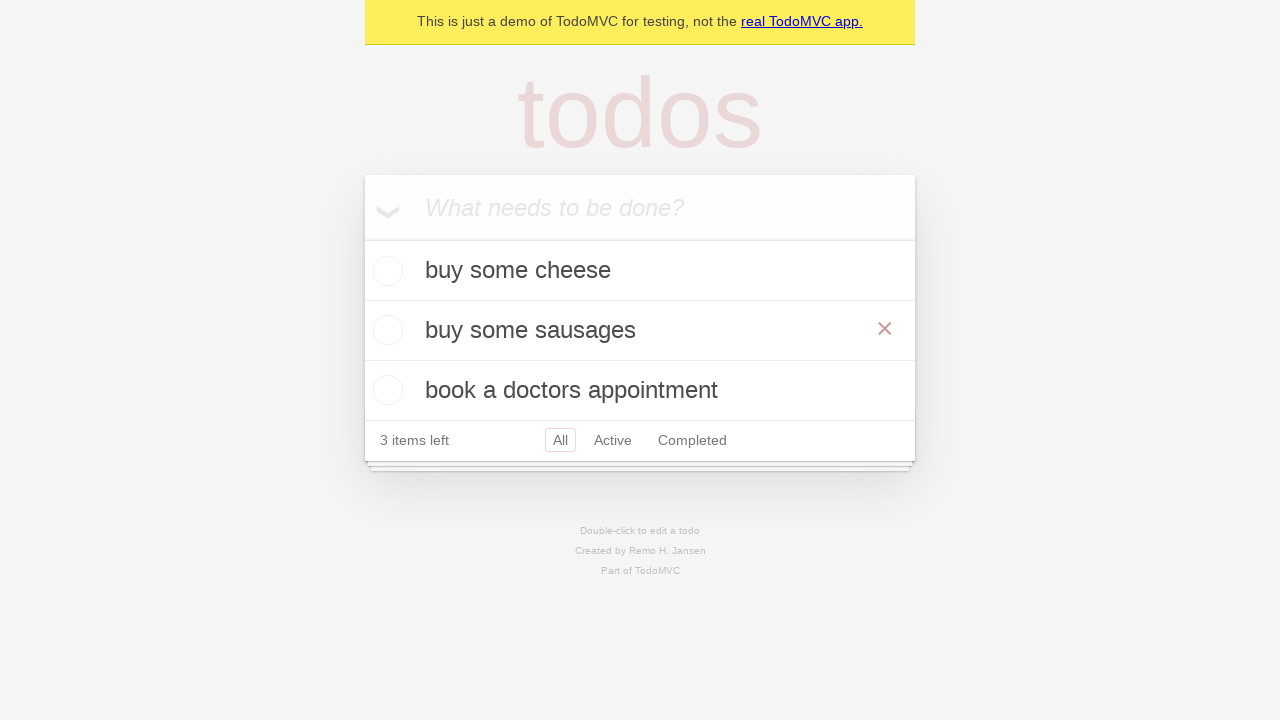